Tests that Clear completed button is hidden when no items are completed

Starting URL: https://demo.playwright.dev/todomvc

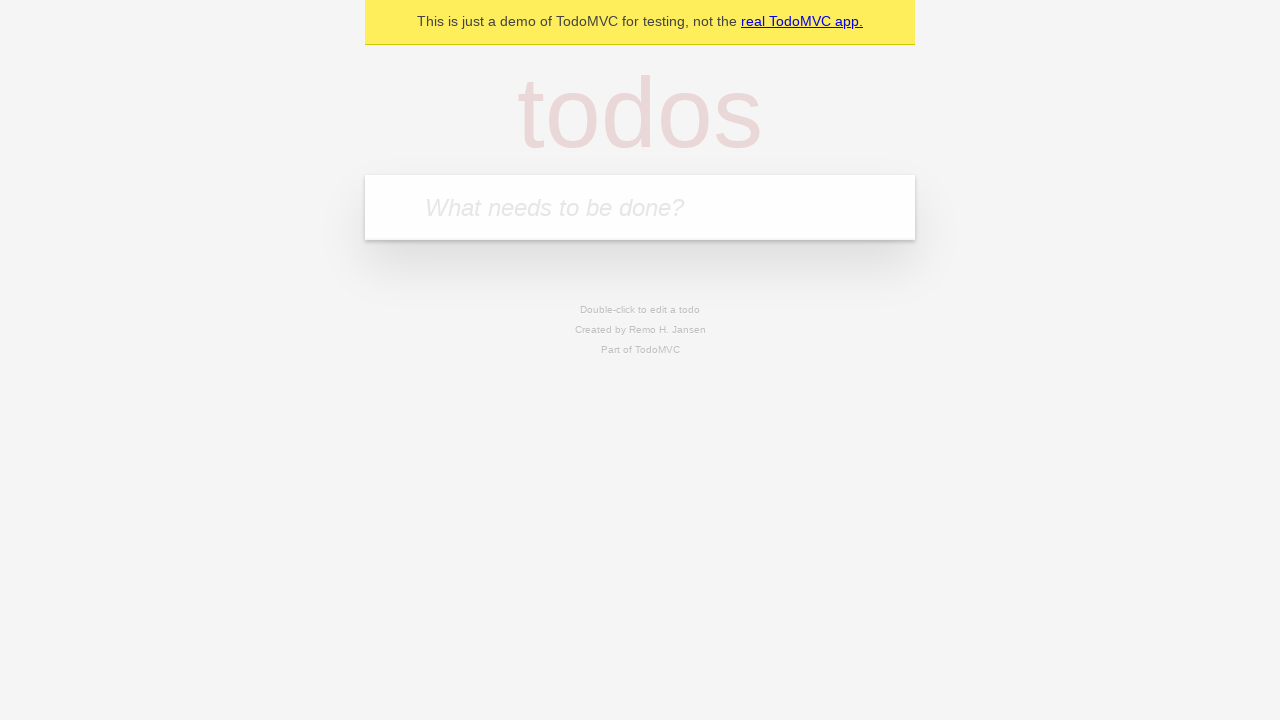

Filled new todo field with 'チーズを買う' on internal:attr=[placeholder="What needs to be done?"i]
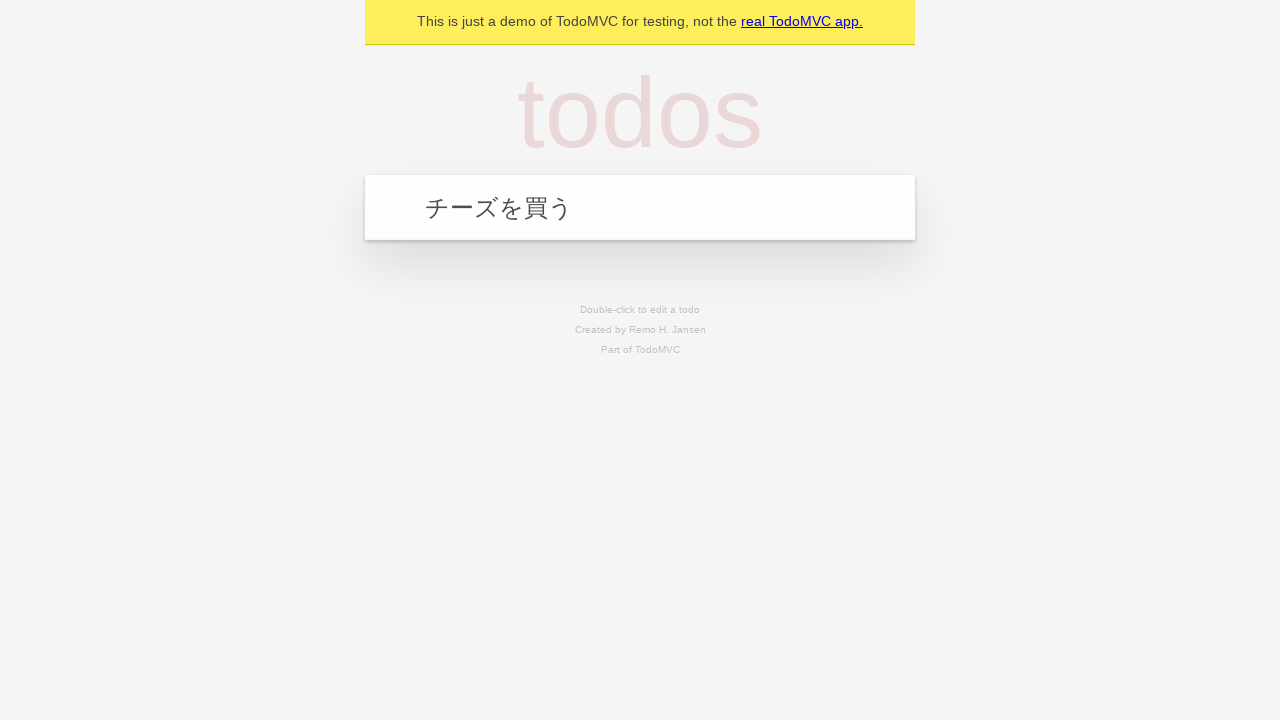

Pressed Enter to add todo item 'チーズを買う' on internal:attr=[placeholder="What needs to be done?"i]
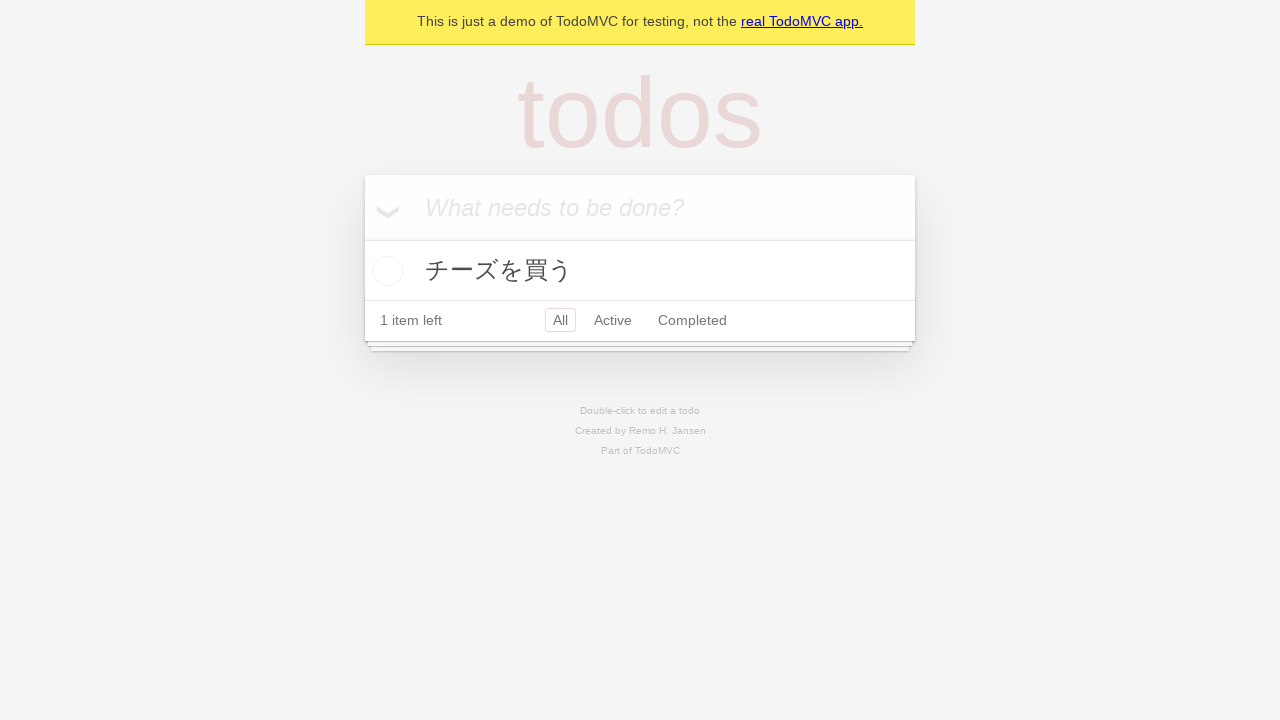

Filled new todo field with '猫にエサをあげる' on internal:attr=[placeholder="What needs to be done?"i]
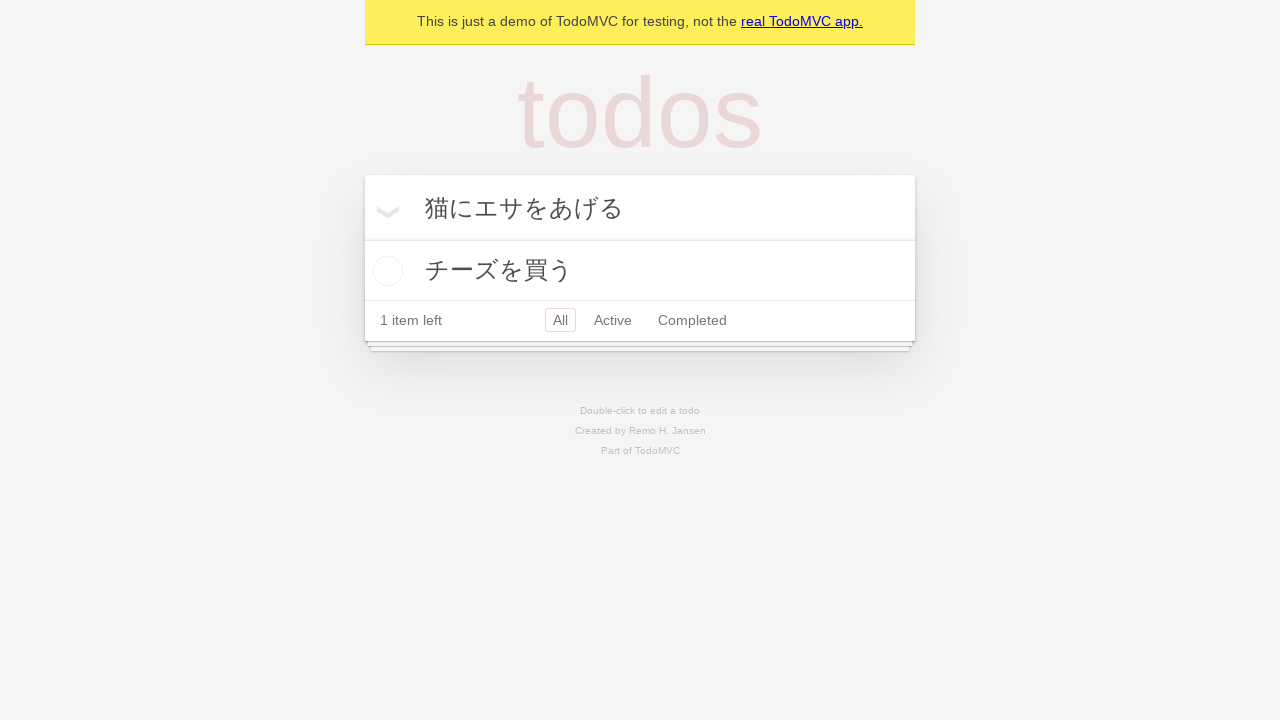

Pressed Enter to add todo item '猫にエサをあげる' on internal:attr=[placeholder="What needs to be done?"i]
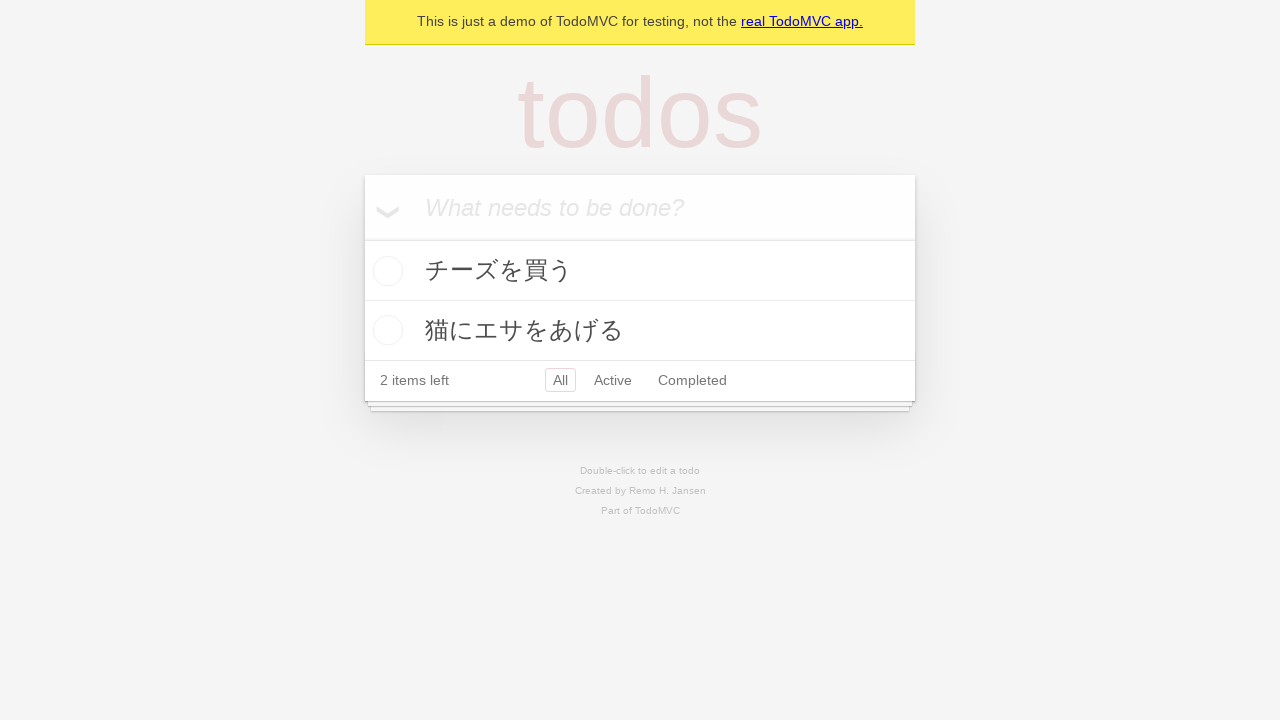

Filled new todo field with '医者の予約を取る' on internal:attr=[placeholder="What needs to be done?"i]
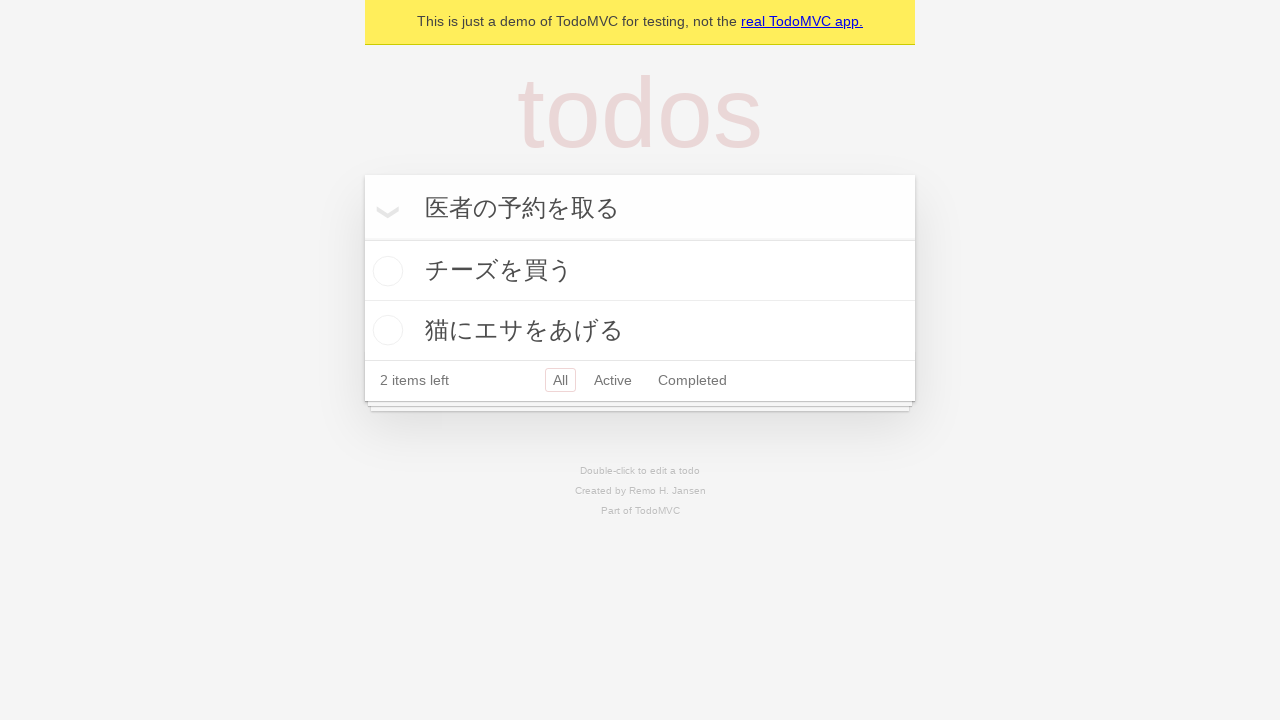

Pressed Enter to add todo item '医者の予約を取る' on internal:attr=[placeholder="What needs to be done?"i]
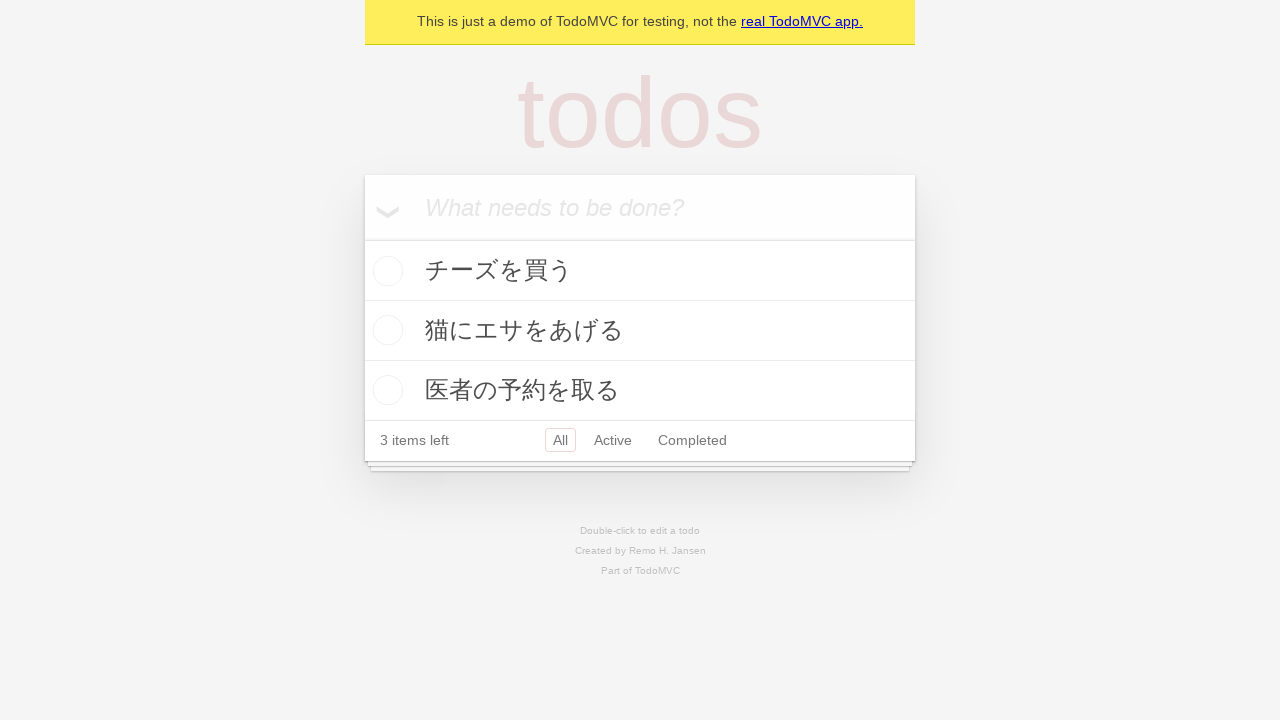

Checked the first todo item as completed at (385, 271) on .todo-list li .toggle >> nth=0
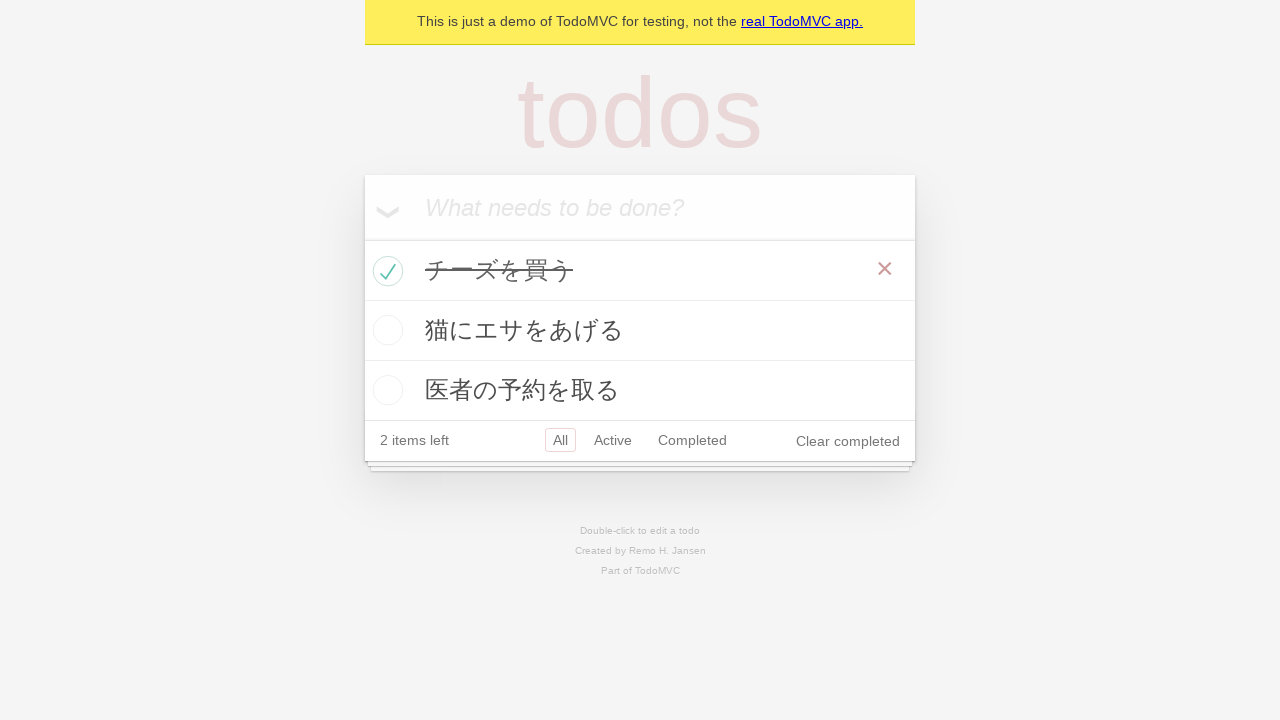

Clicked 'Clear completed' button to remove completed item at (848, 441) on internal:role=button[name="Clear completed"i]
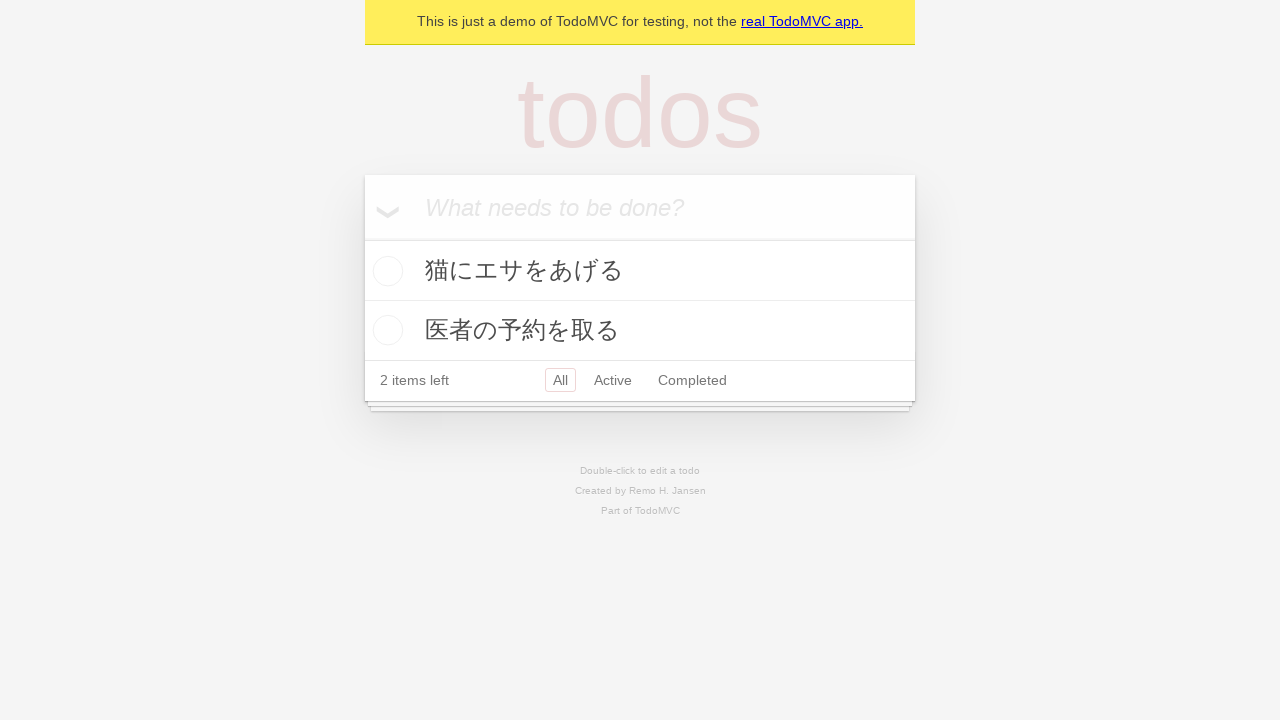

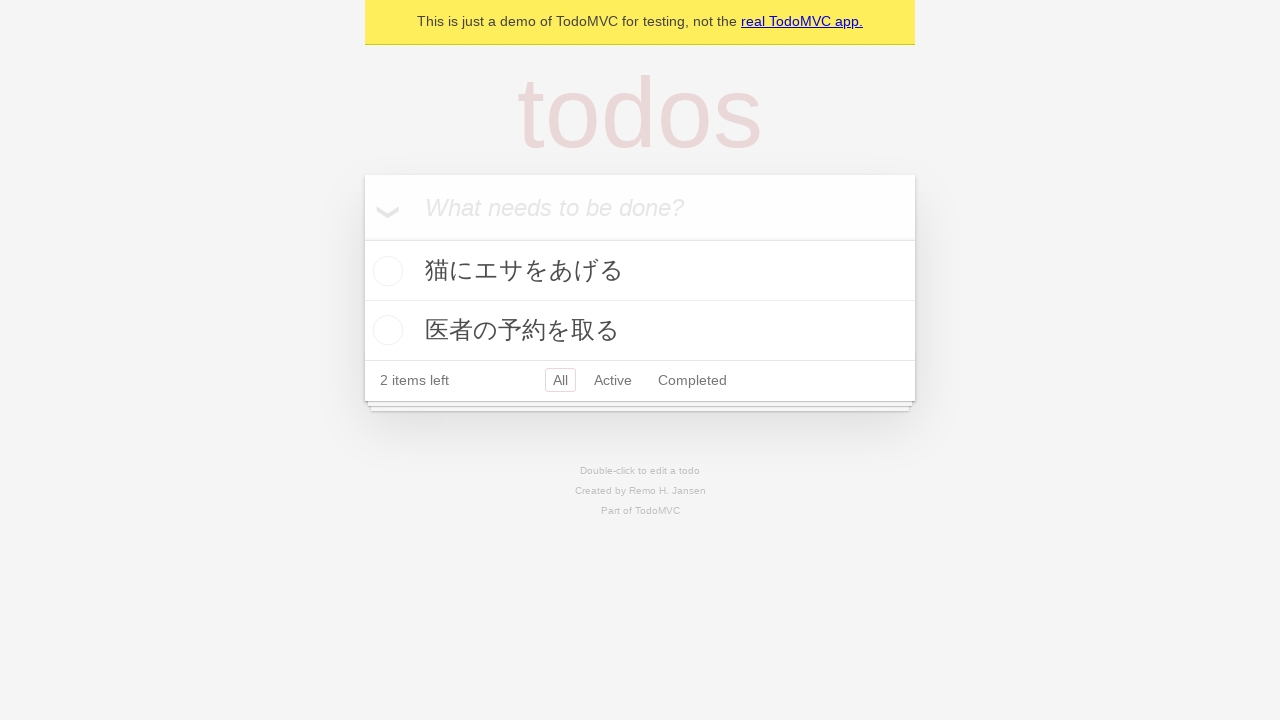